Navigates to GreensTech selenium course page, clicks on a title section, and then clicks on the CTS Interview Question link

Starting URL: http://greenstech.in/selenium-course-content.html

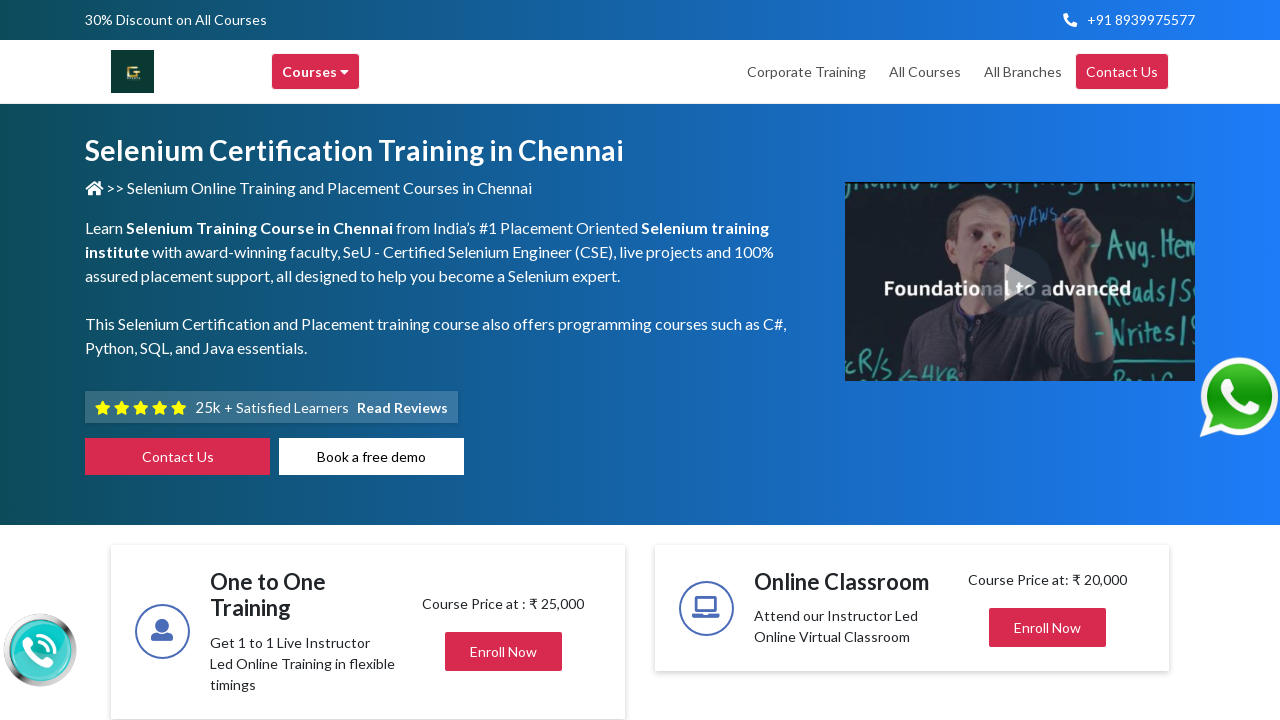

Navigated to GreensTech selenium course content page
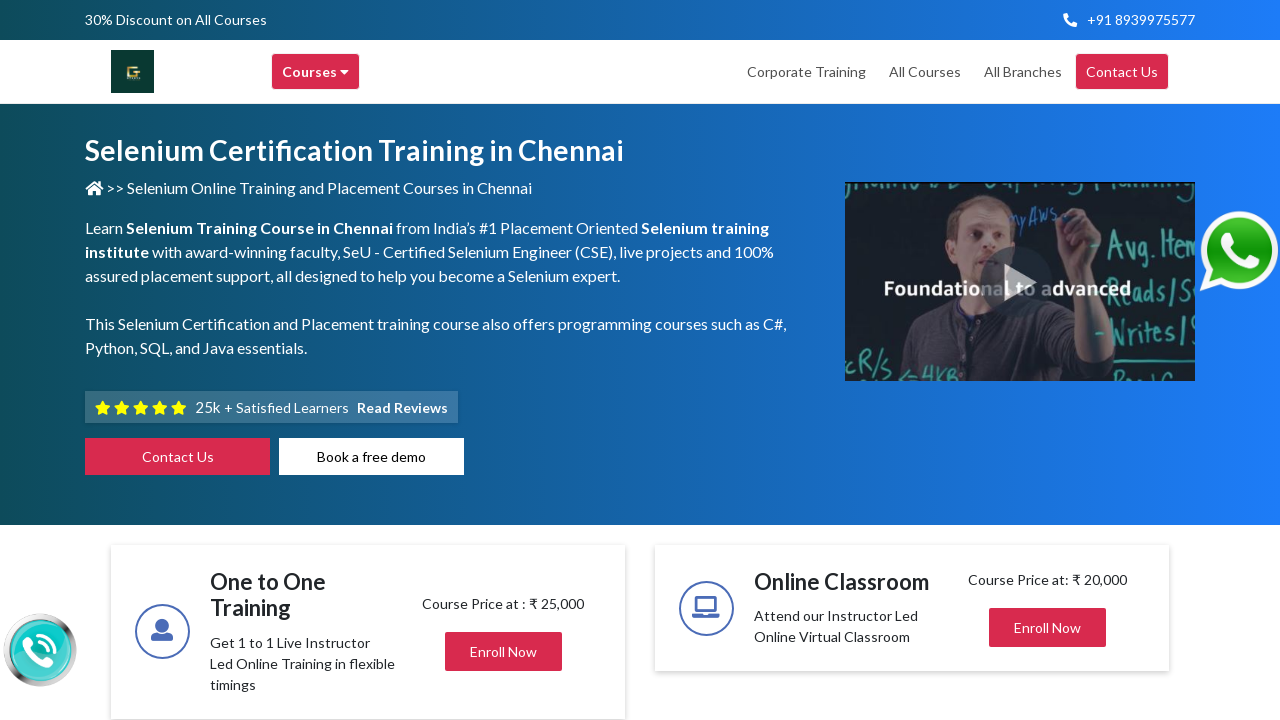

Clicked on title section to expand/interact with it at (1024, 360) on h2.title.mb-0.center
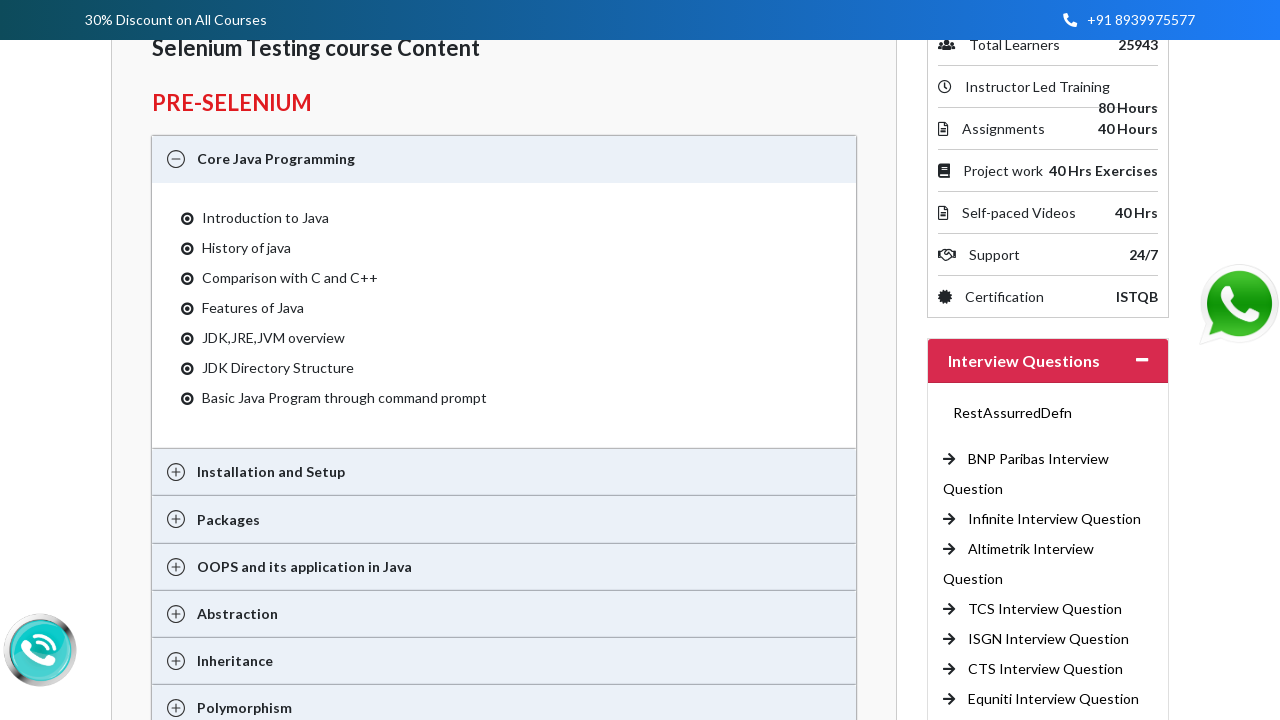

Clicked on CTS Interview Question link at (1046, 669) on a:has-text('CTS Interview Question')
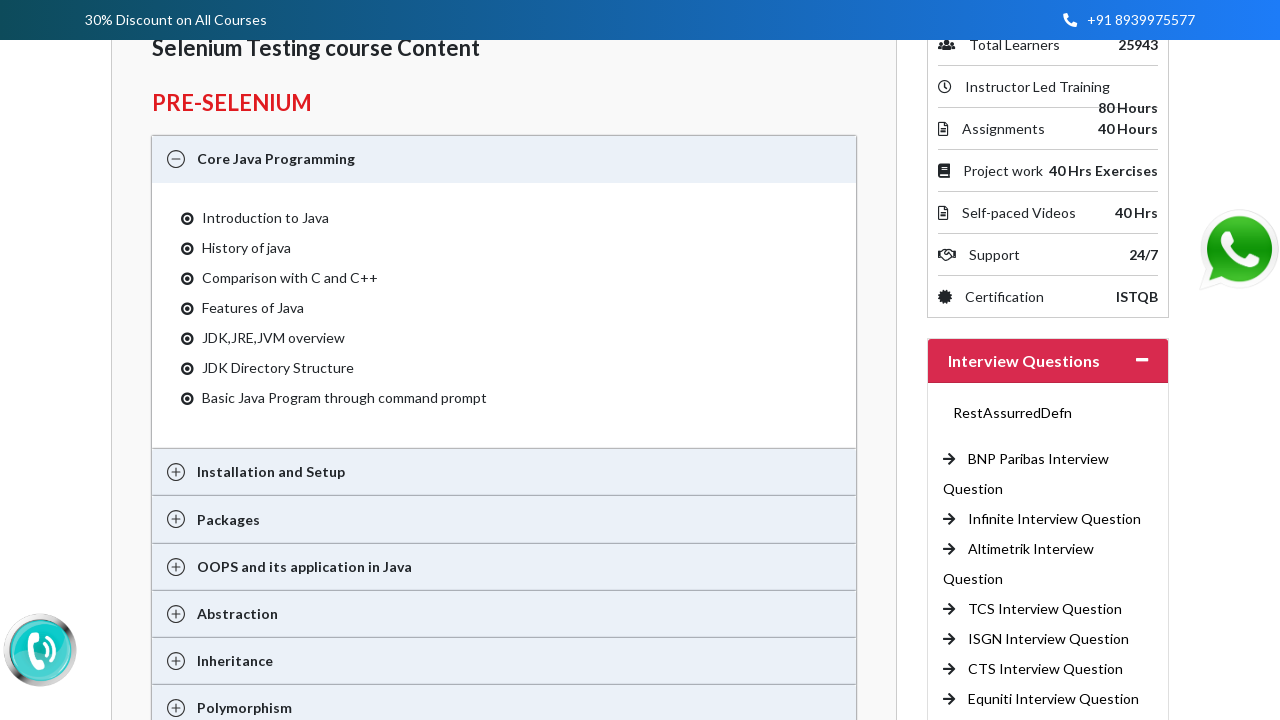

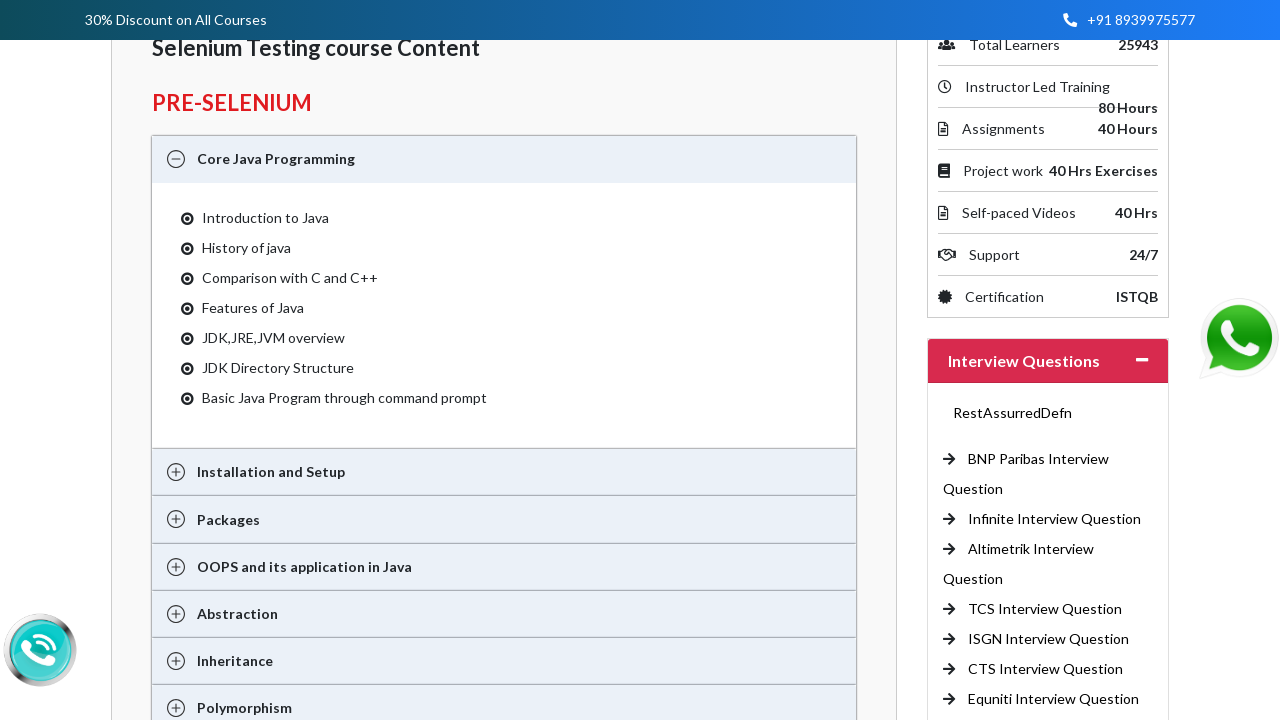